Tests calendar date picker by navigating through year view to select a specific date and verifying the selection

Starting URL: https://rahulshettyacademy.com/seleniumPractise/#/offers

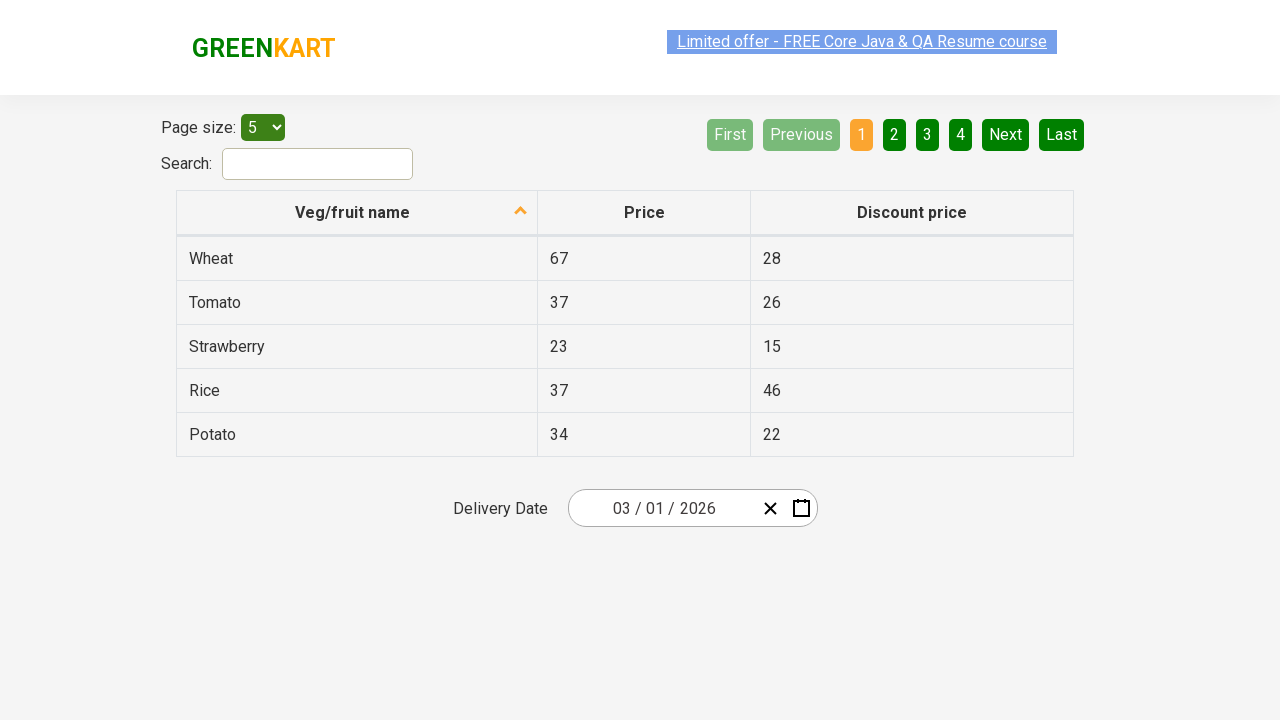

Clicked on date picker input group to open calendar at (662, 508) on .react-date-picker__inputGroup
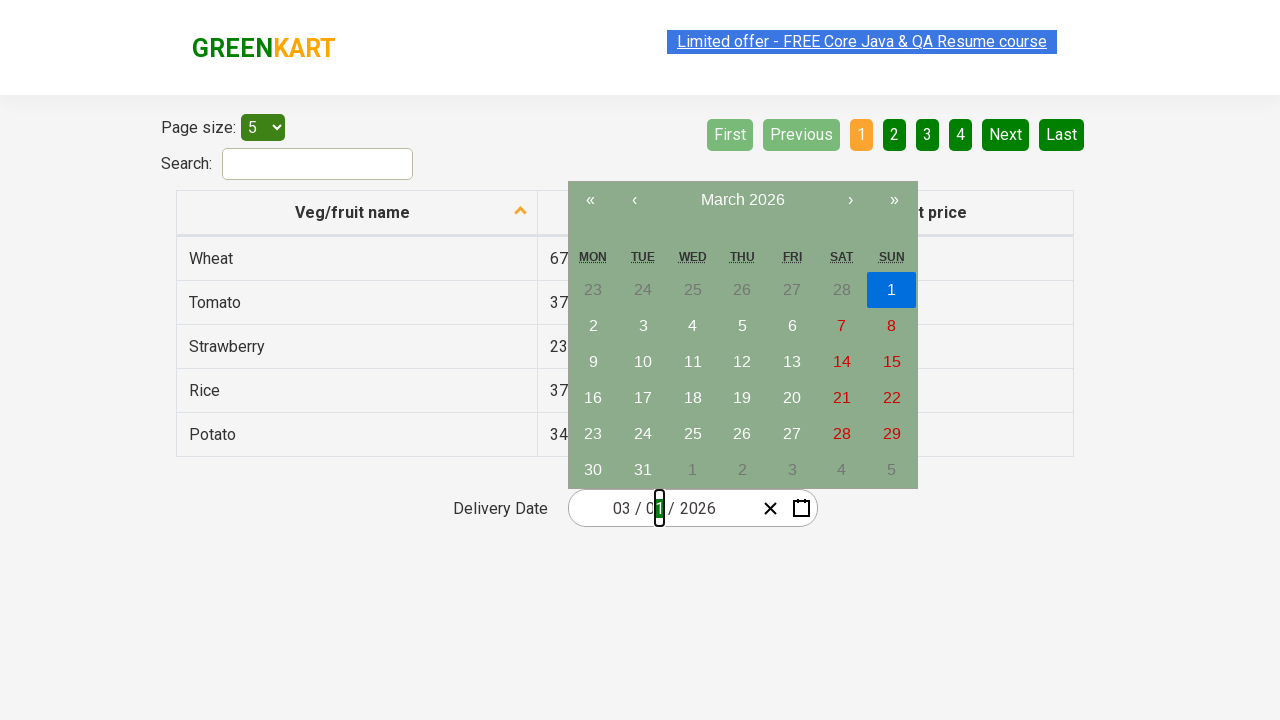

First click on navigation label to navigate to month view at (742, 200) on .react-calendar__navigation__label
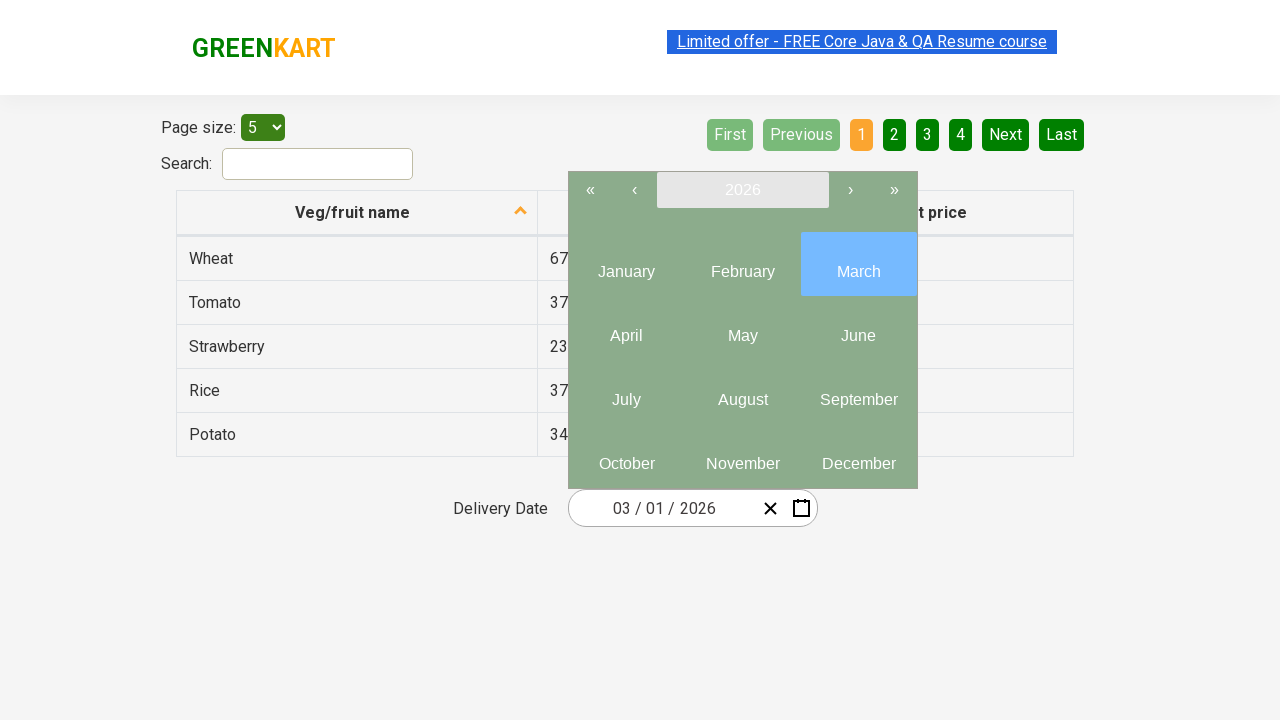

Second click on navigation label to navigate to year view at (742, 190) on .react-calendar__navigation__label
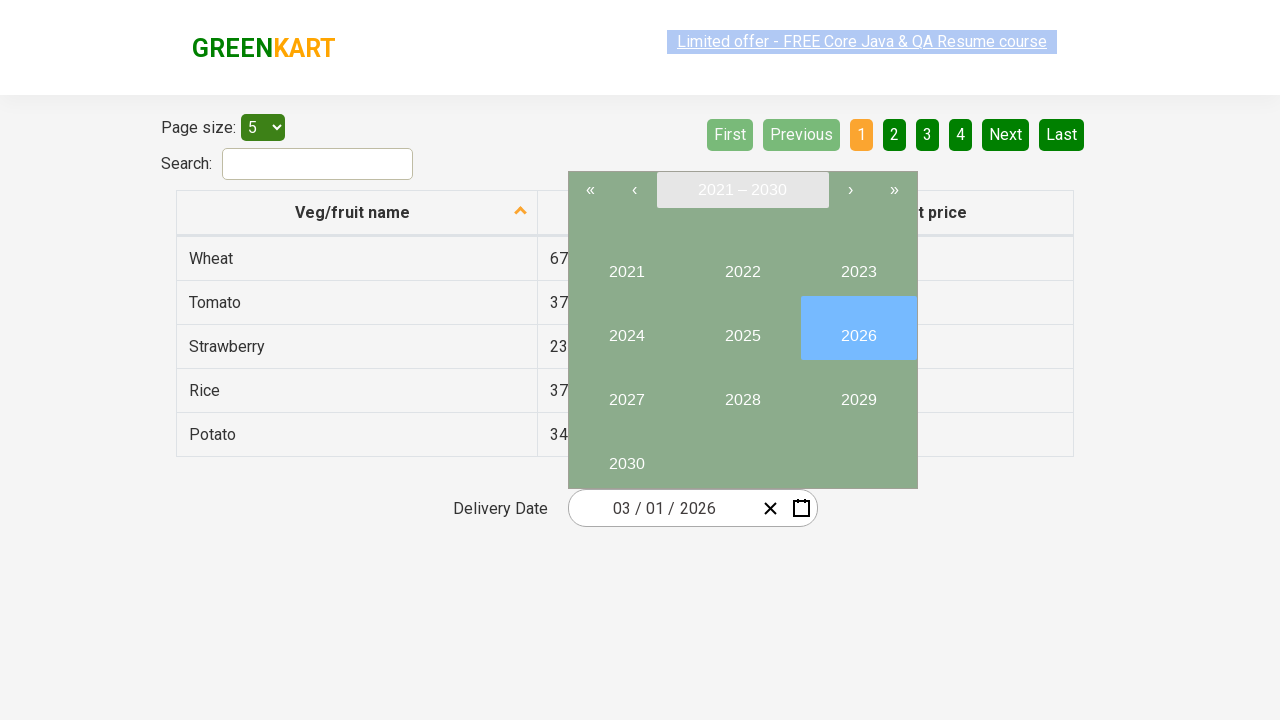

Selected year 2027 from year view at (626, 392) on //button[text()='2027']
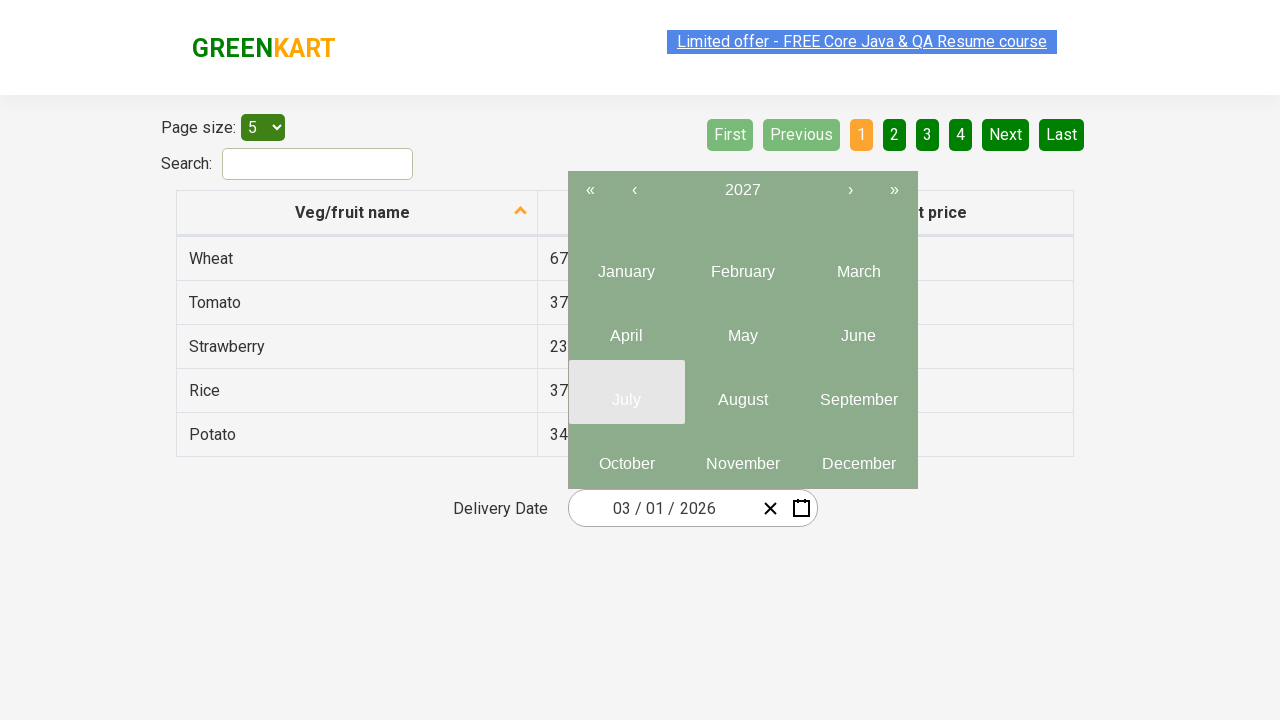

Selected month 6 (June) from month picker at (858, 328) on .react-calendar__year-view__months__month >> nth=5
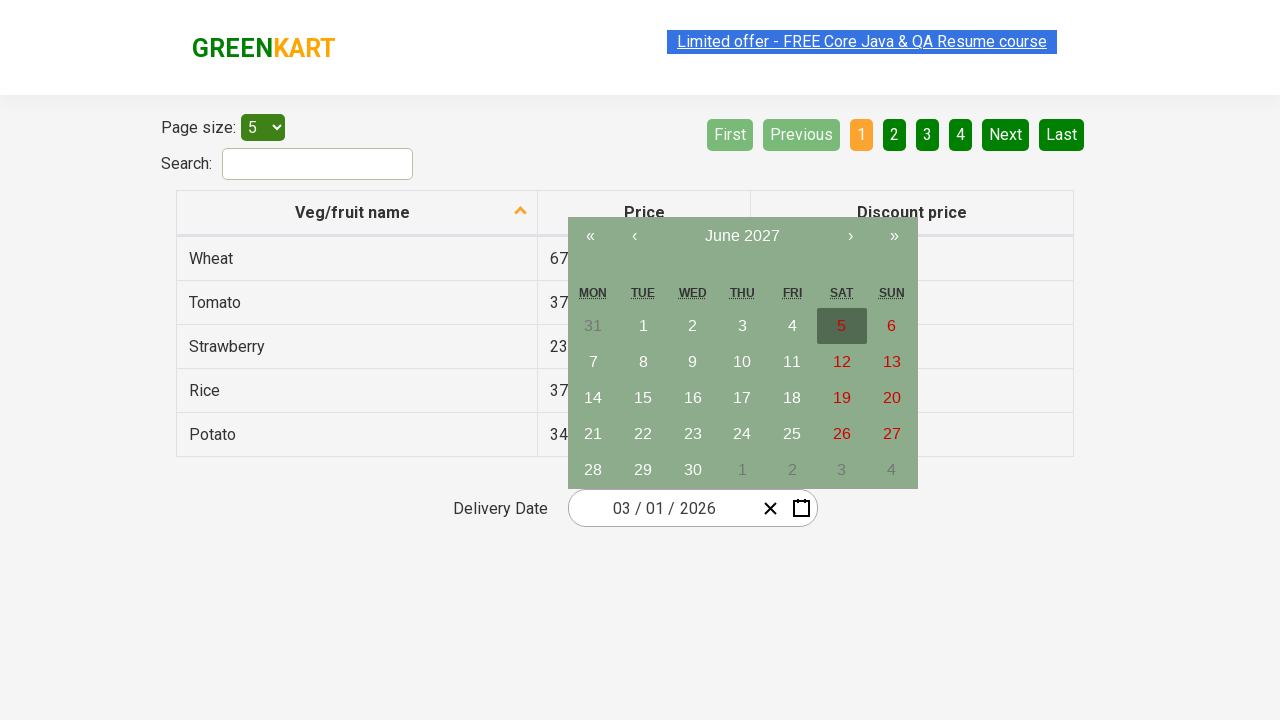

Selected date 15 from calendar at (643, 398) on //abbr[text()='15']
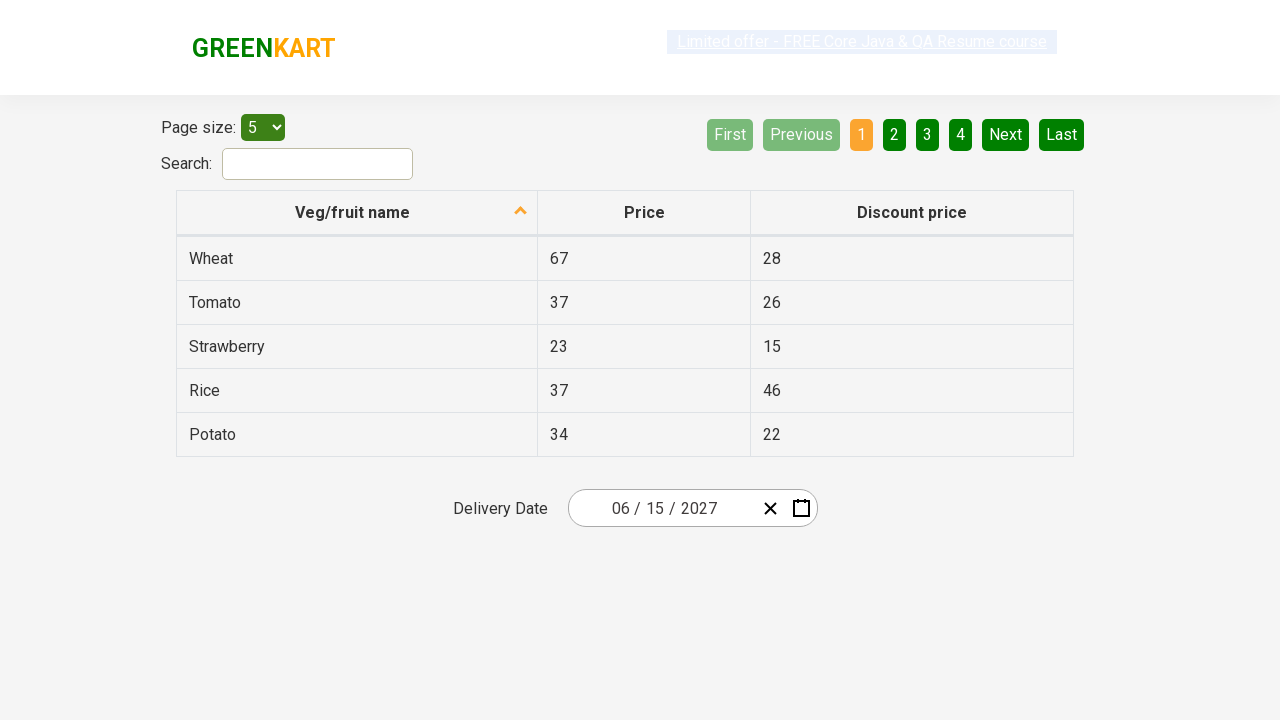

Verified date selection: 6/15/2027
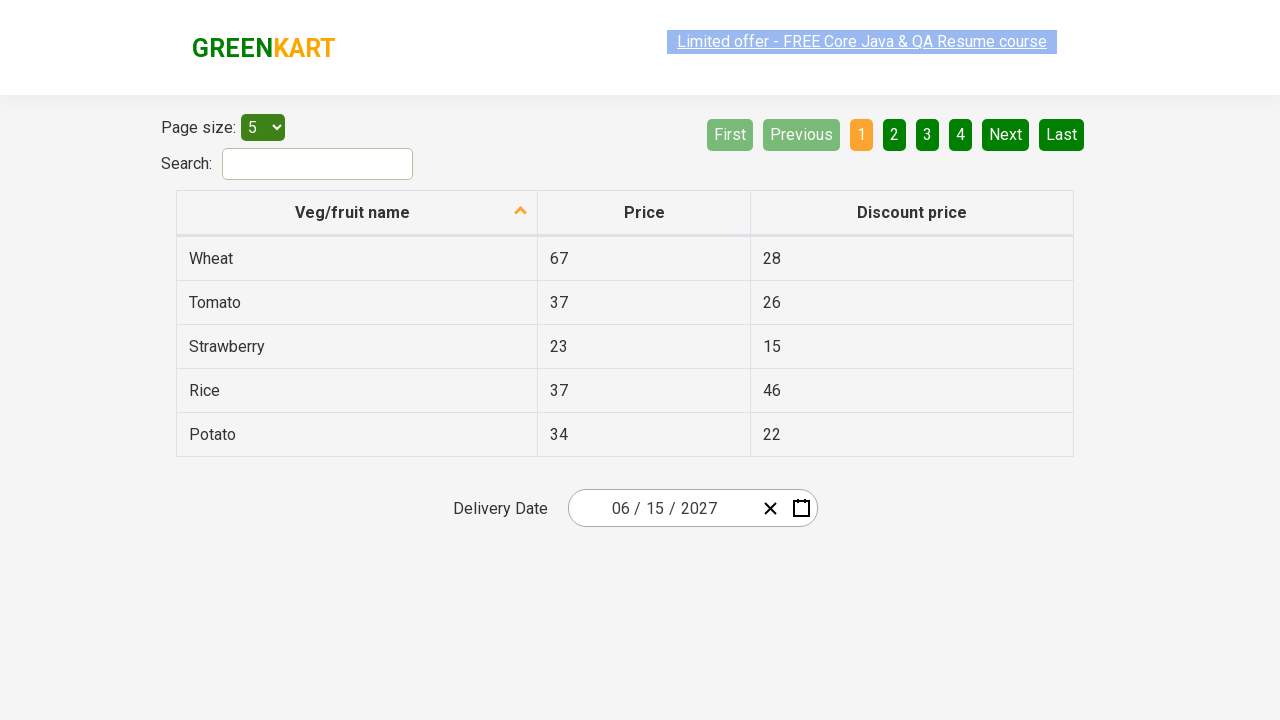

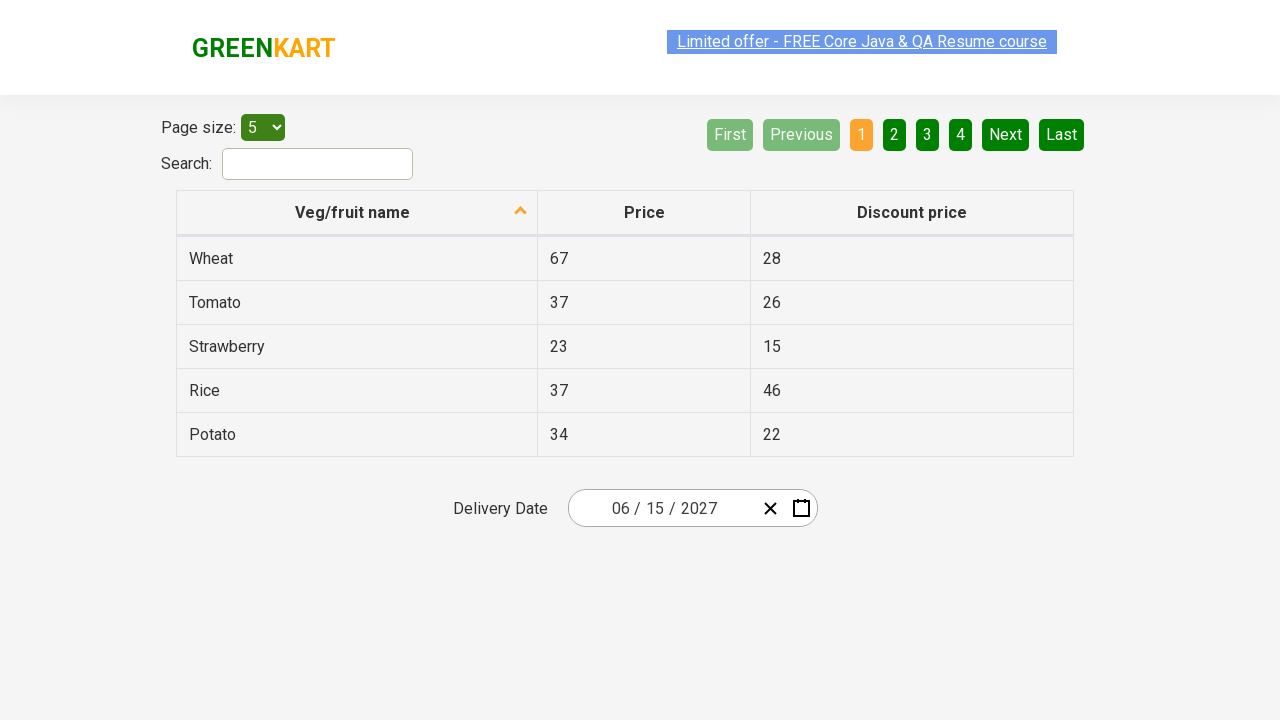